Navigates to the Leaftaps OpenTaps application page, maximizes the browser window, and verifies the page loads by checking the title.

Starting URL: http://leaftaps.com/opentaps

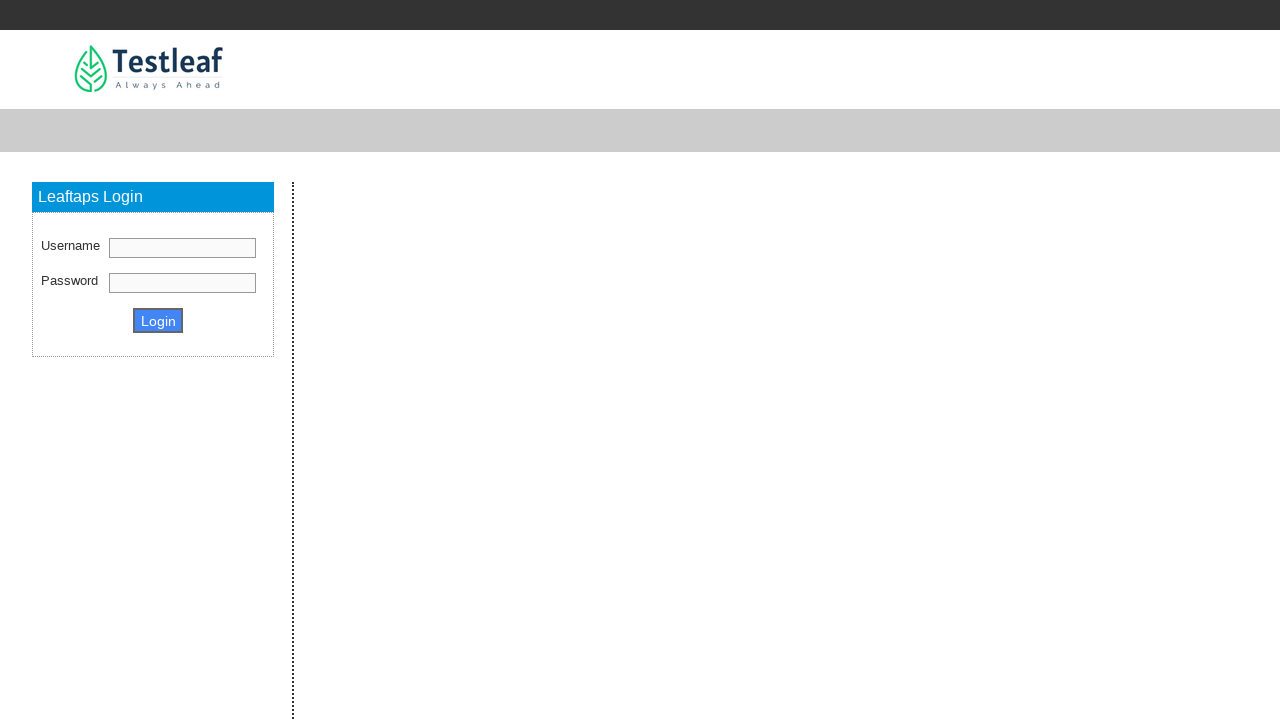

Navigated to Leaftaps OpenTaps application page
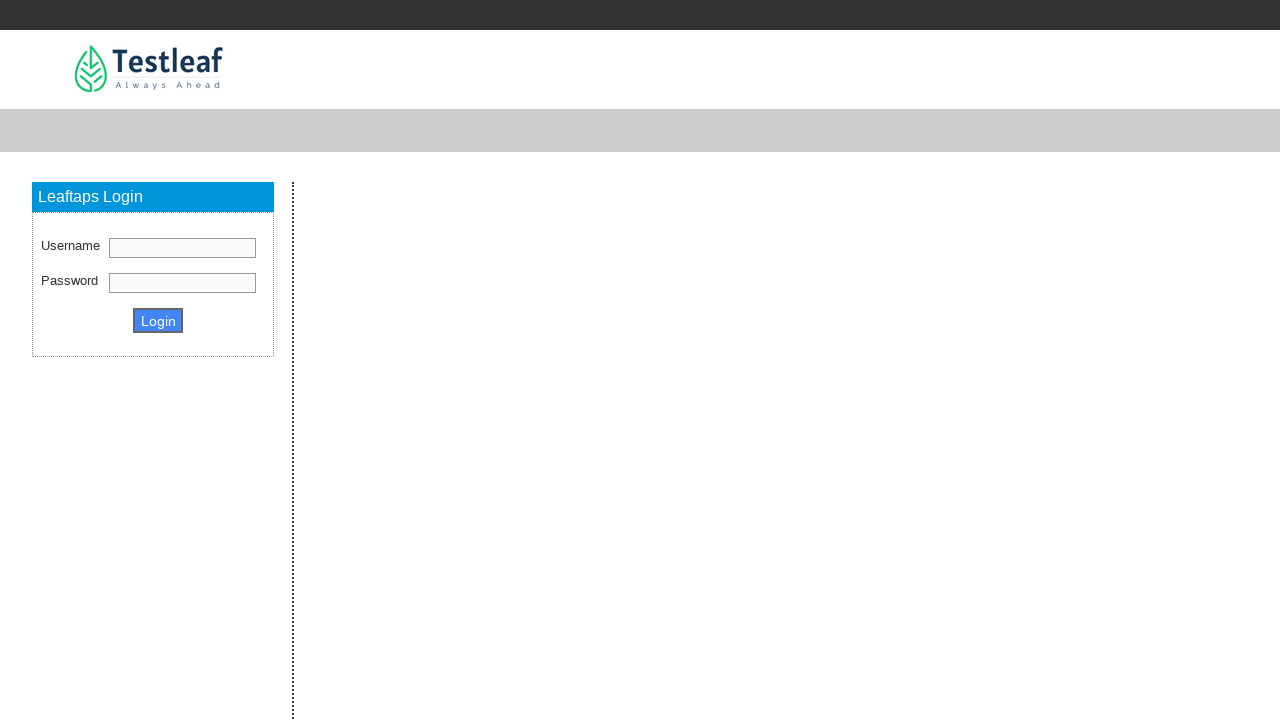

Maximized browser window to 1920x1080
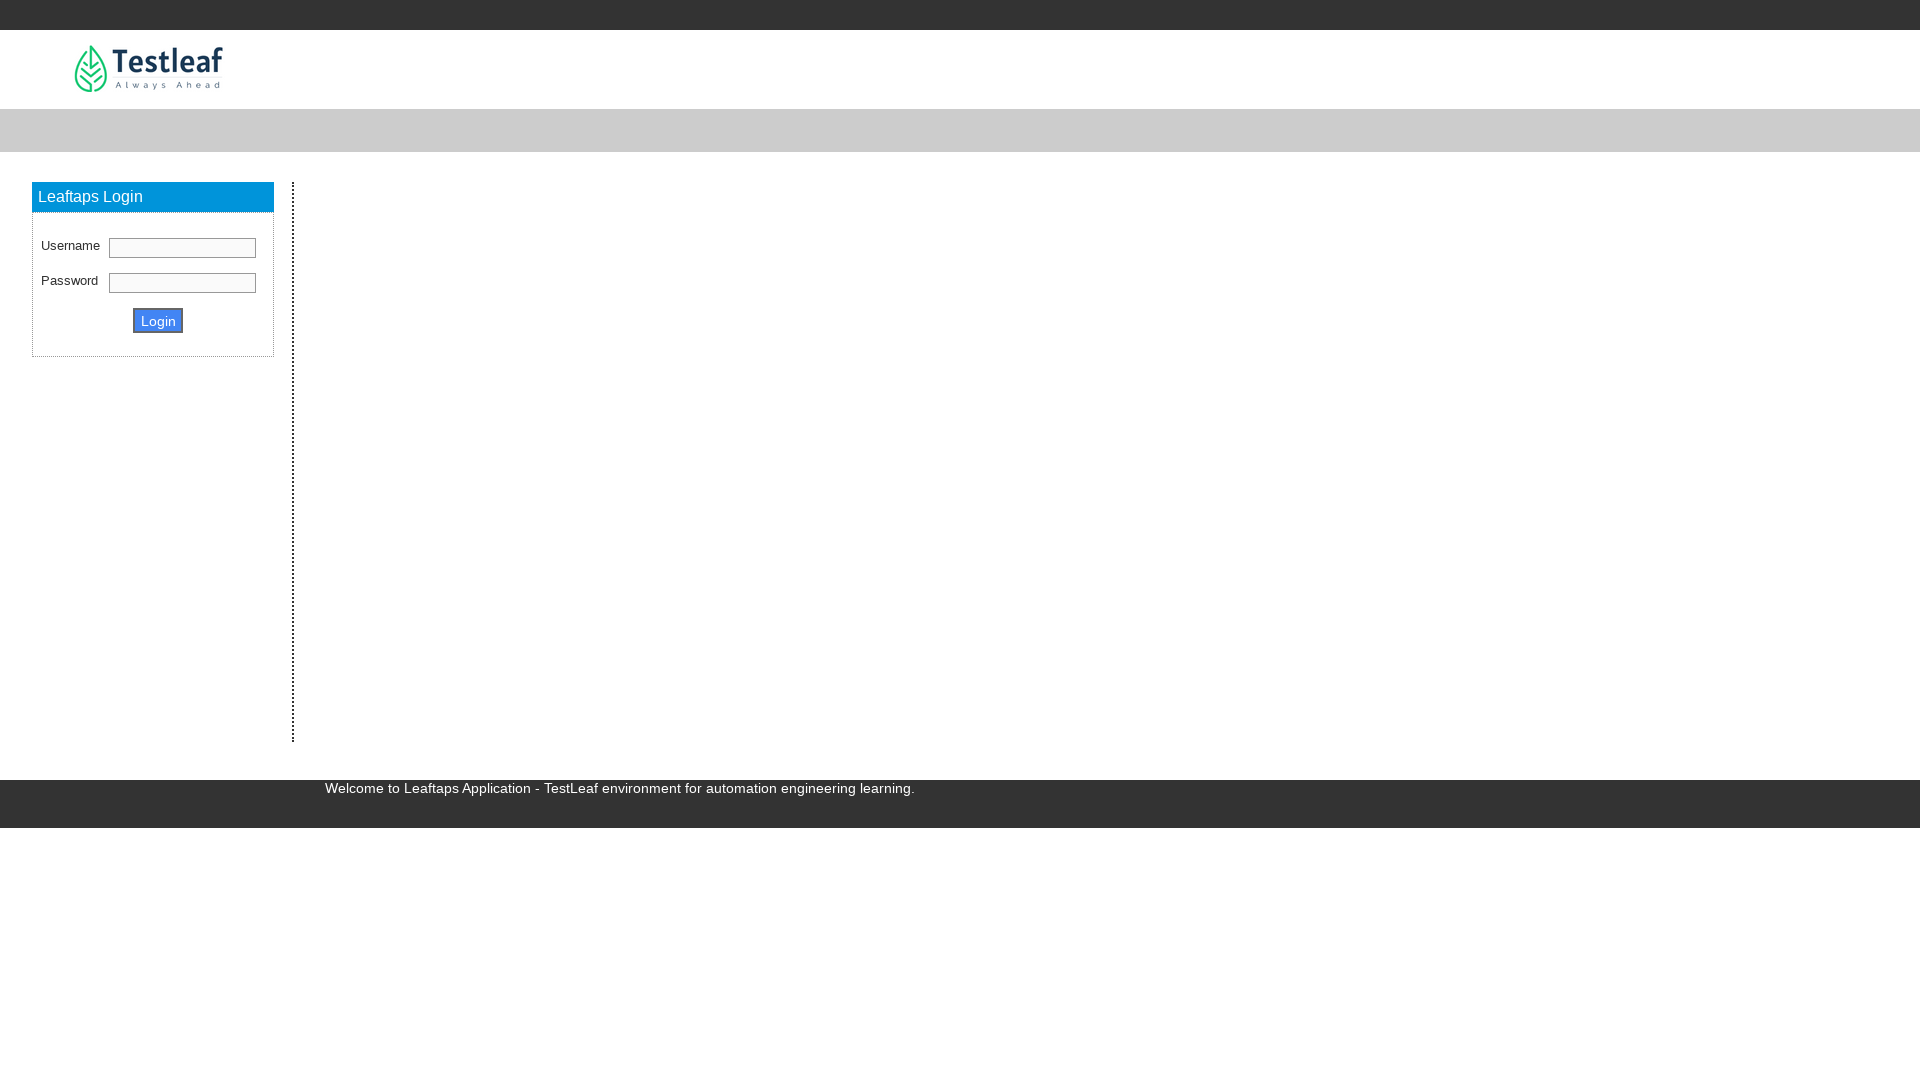

Retrieved and verified page title: Leaftaps - TestLeaf Automation Platform
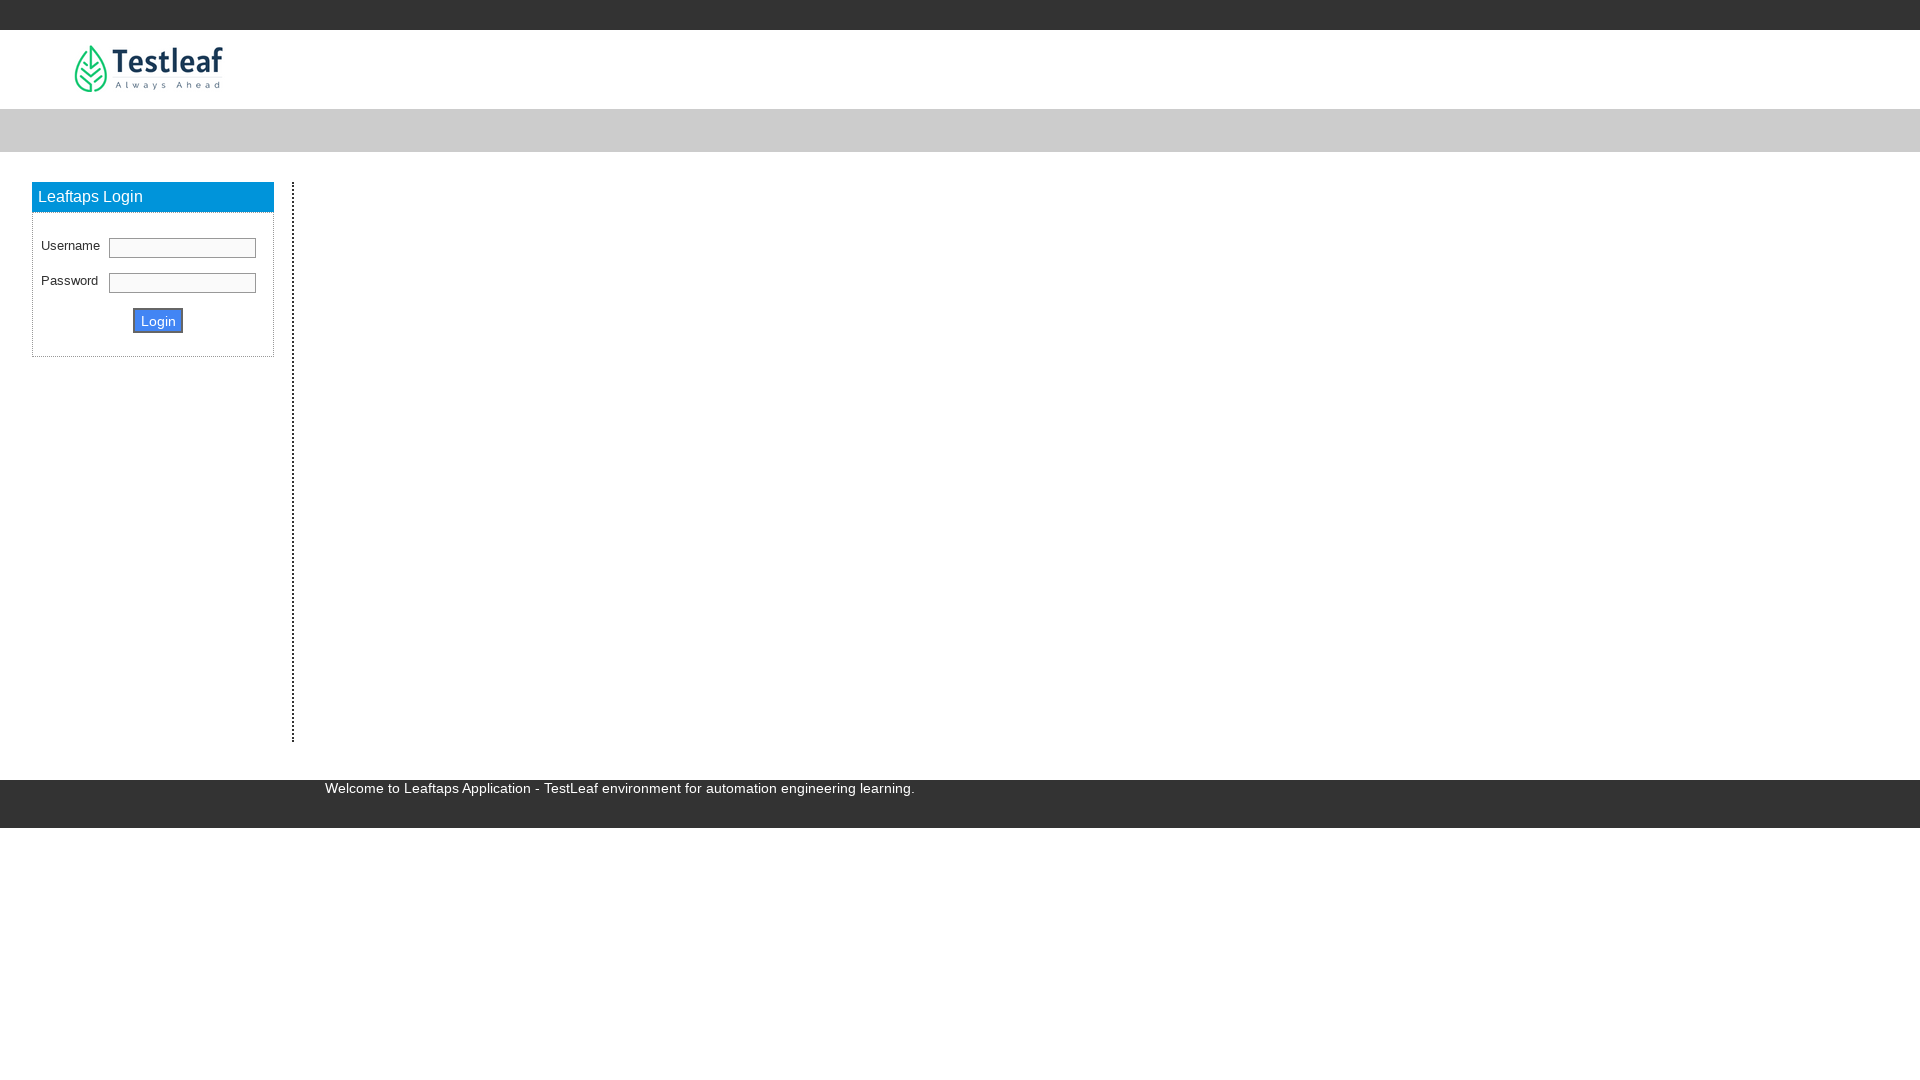

Page fully loaded - domcontentloaded state reached
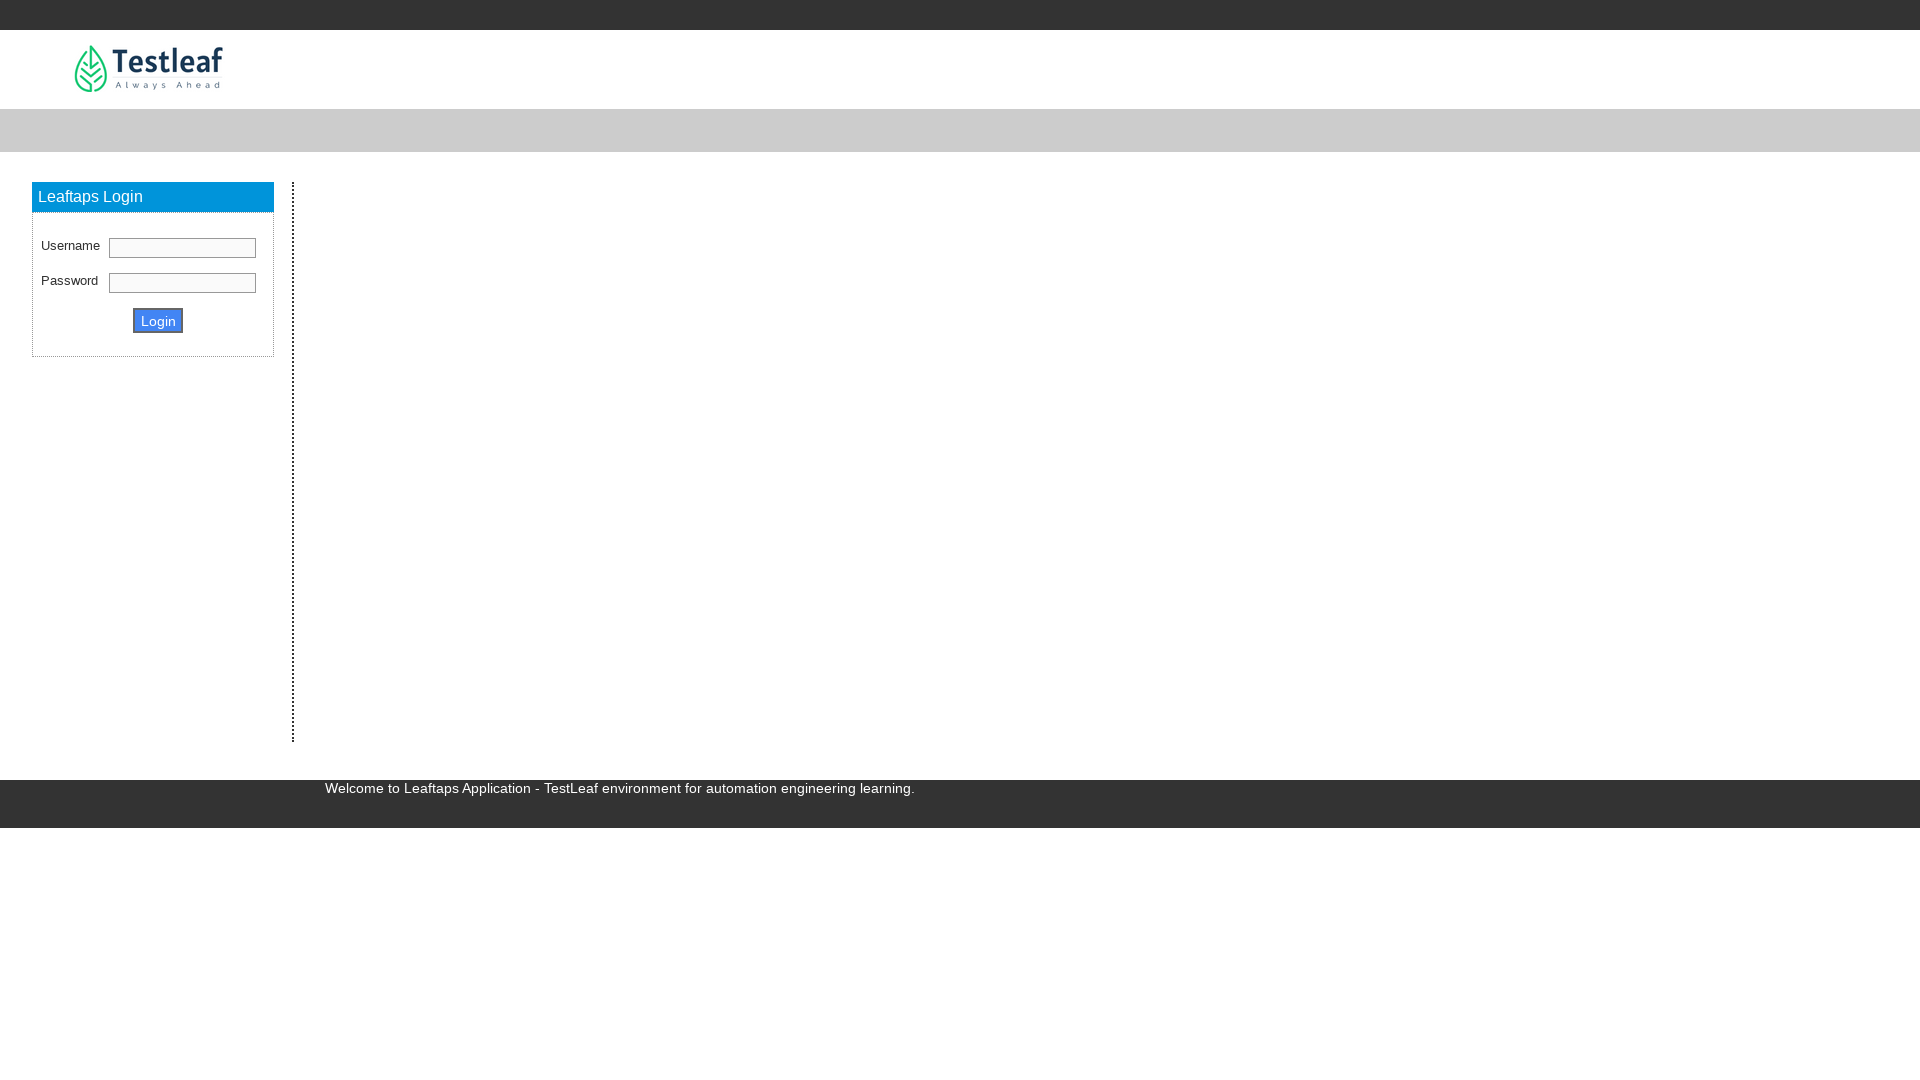

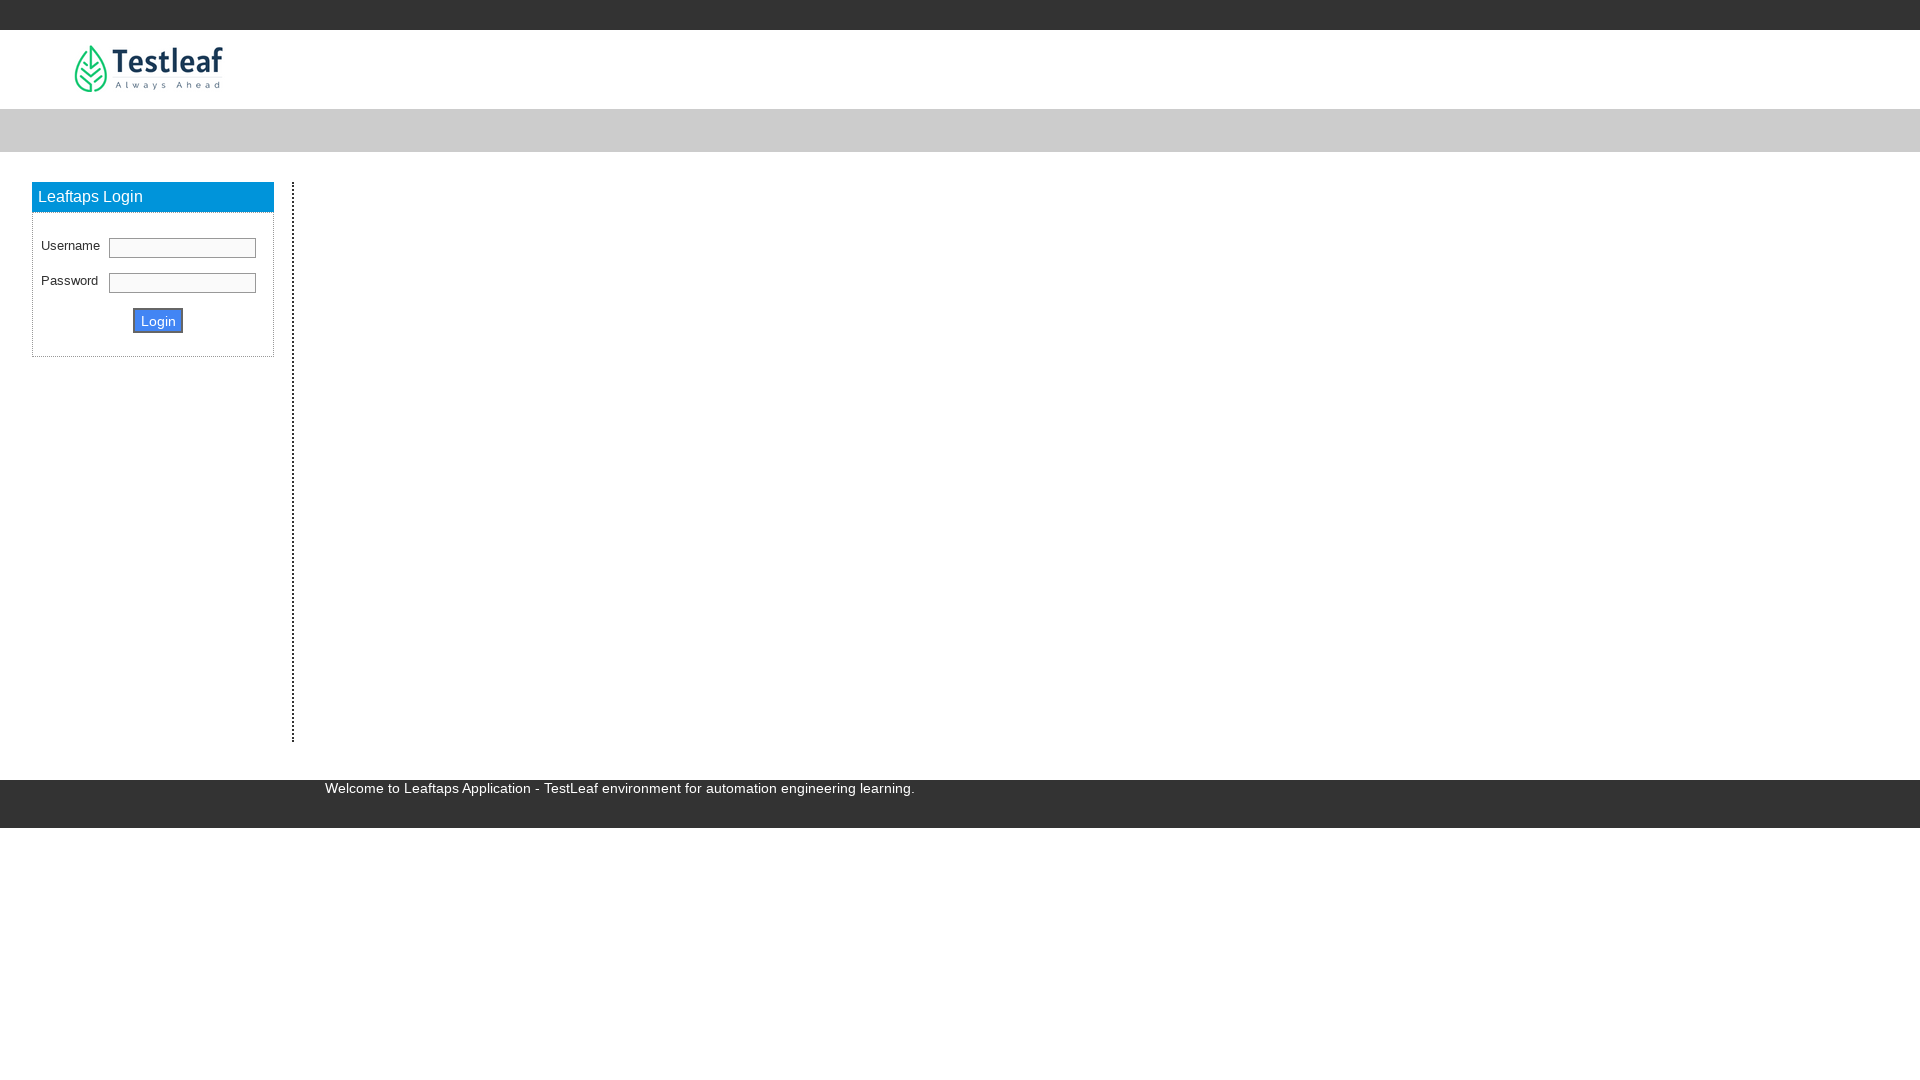